Tests handling of nested iframes by switching through multiple frame levels and filling form fields (email, password, confirm password) located in different child frames within a demo application.

Starting URL: https://demoapps.qspiders.com/ui/frames/nestedWithMultiple?sublist=3

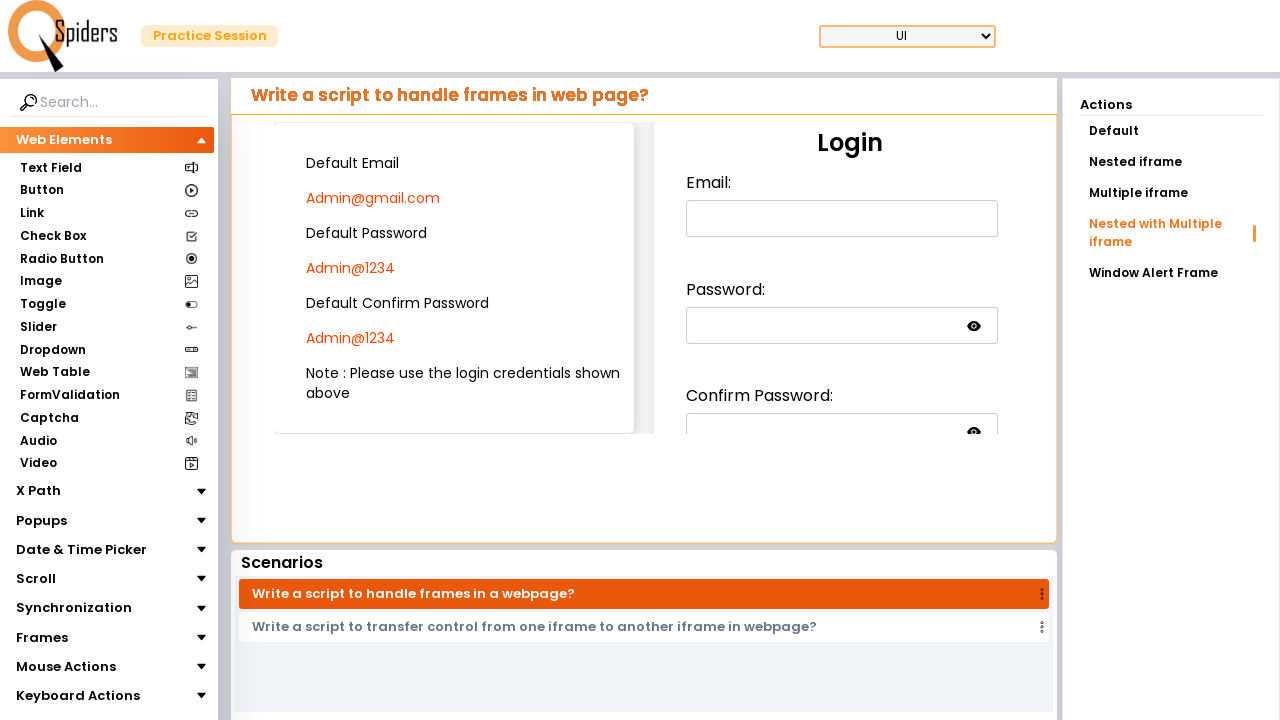

Located and switched to main iframe with class 'iframe.w-full.h-96'
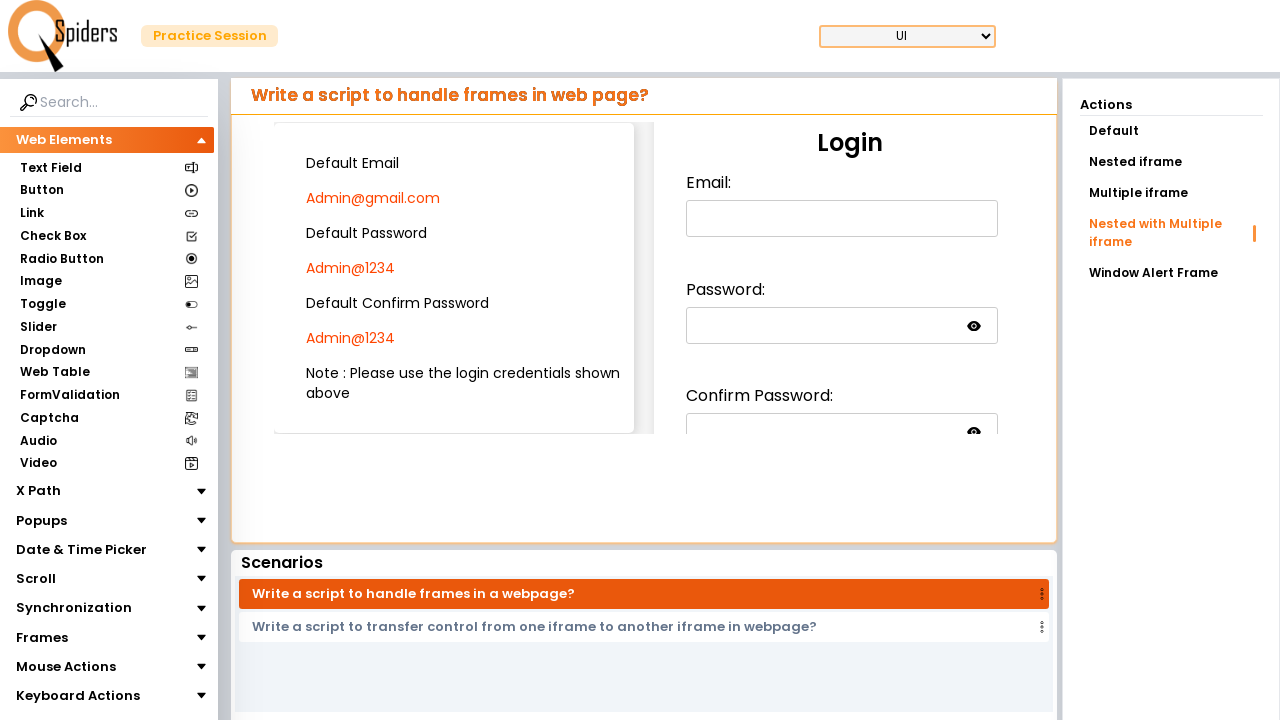

Located and switched to child frame inside main frame
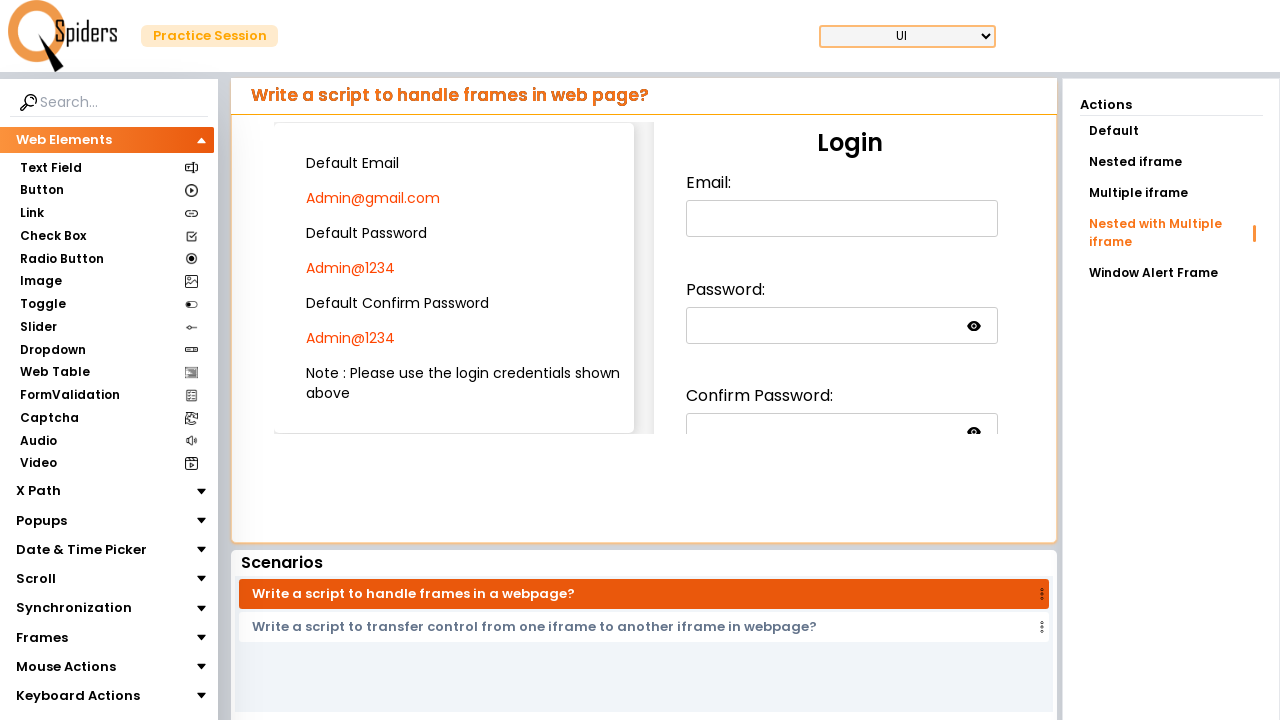

Located first nested iframe (index 0)
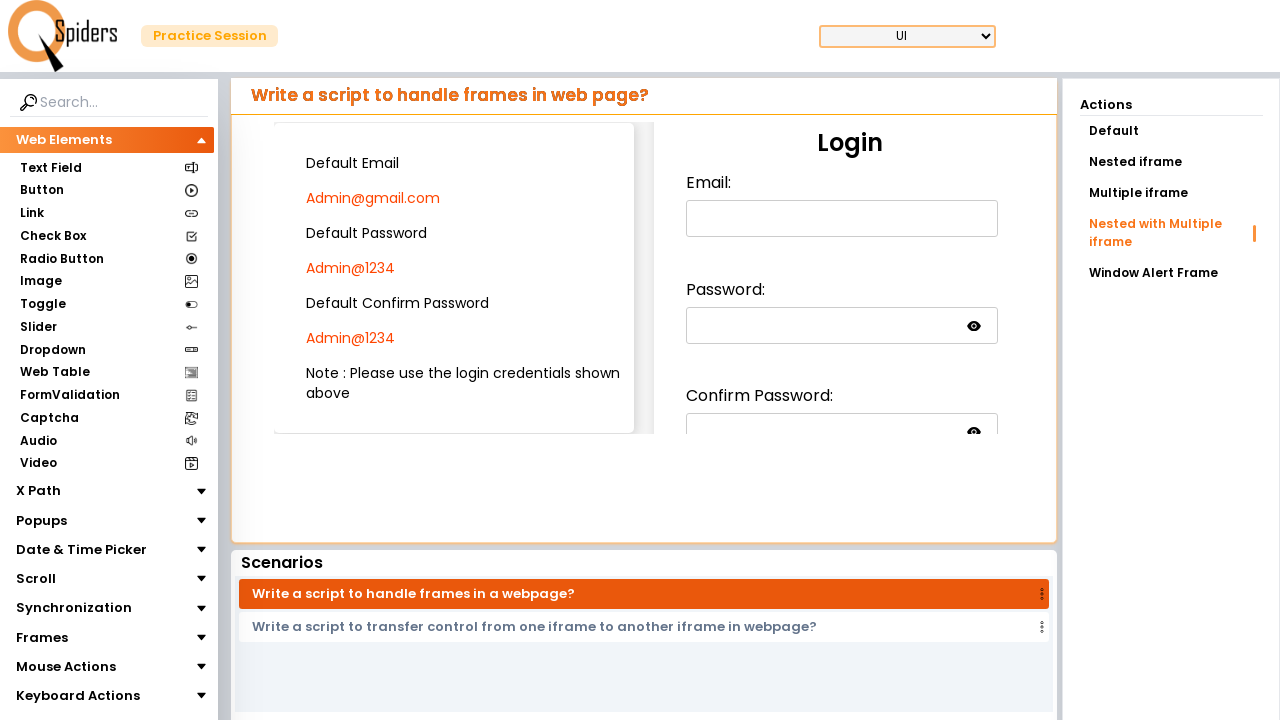

Filled email field with 'Admin@gmail.com' in first nested frame on iframe.w-full.h-96 >> internal:control=enter-frame >> div.form_container iframe 
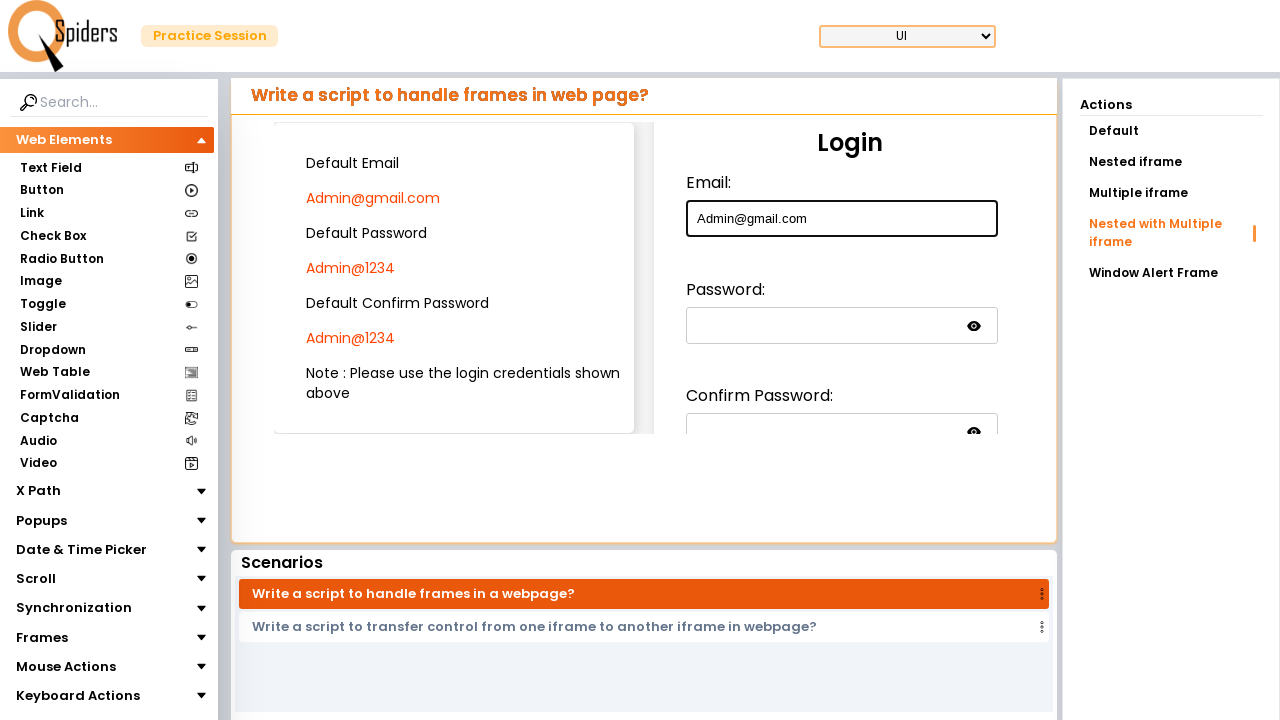

Located second nested iframe (index 1)
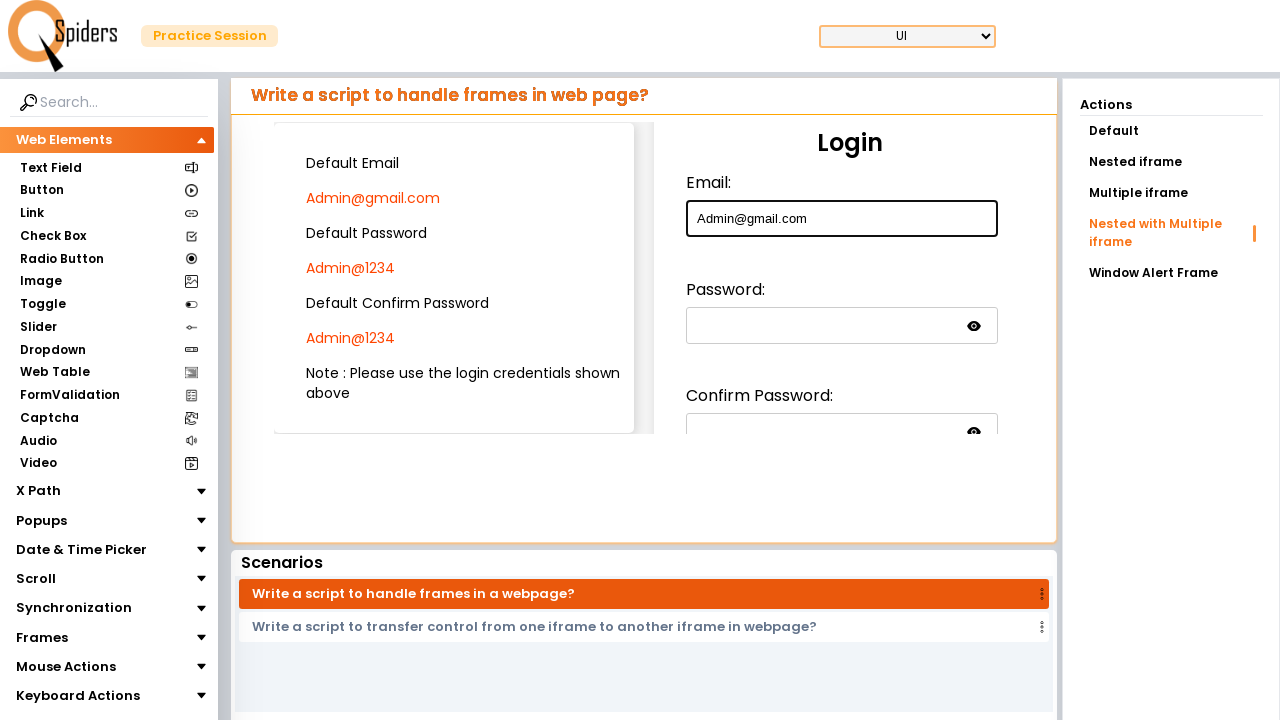

Filled password field with 'Admin@1234' in second nested frame on iframe.w-full.h-96 >> internal:control=enter-frame >> div.form_container iframe 
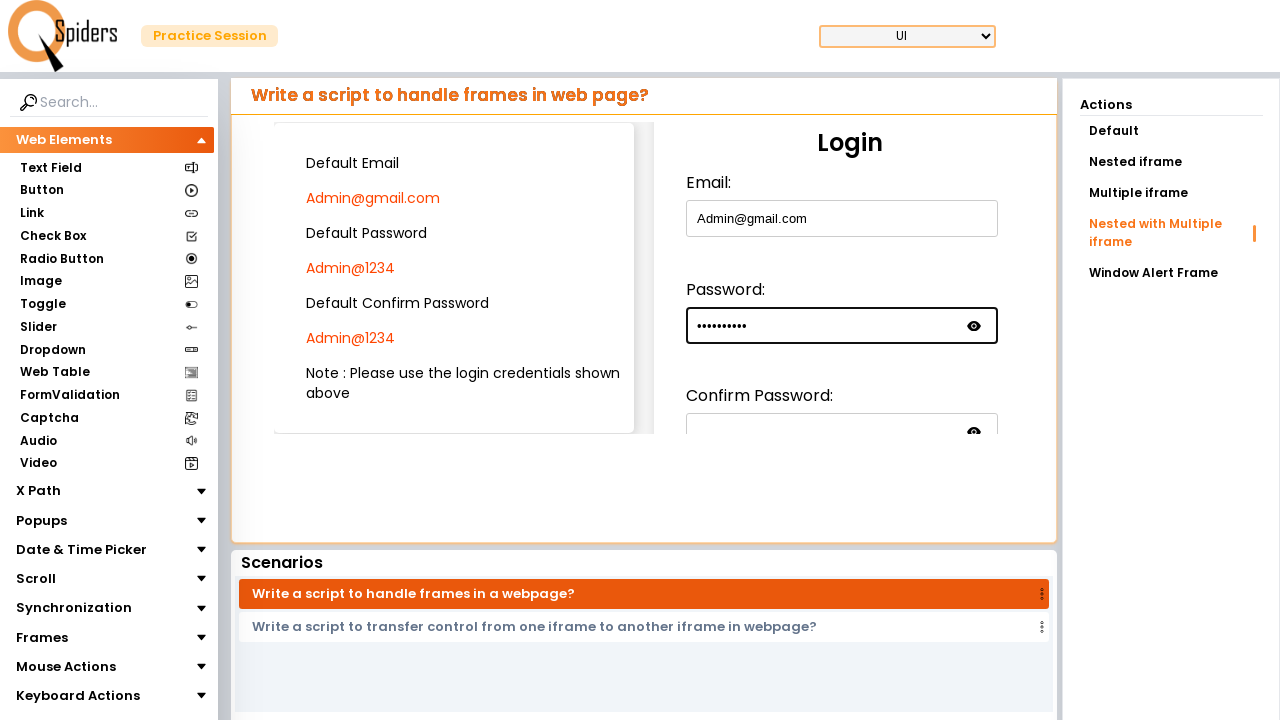

Located third nested iframe (index 2)
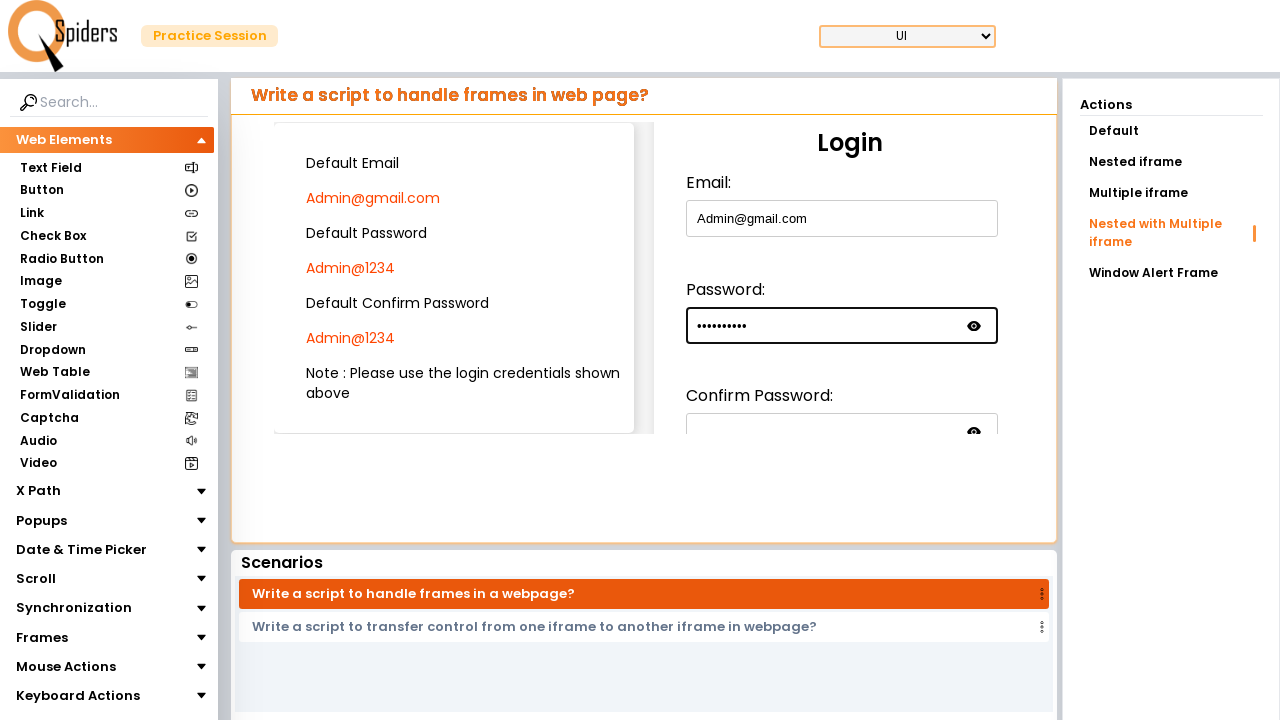

Filled confirm password field with 'Admin@1234' in third nested frame on iframe.w-full.h-96 >> internal:control=enter-frame >> div.form_container iframe 
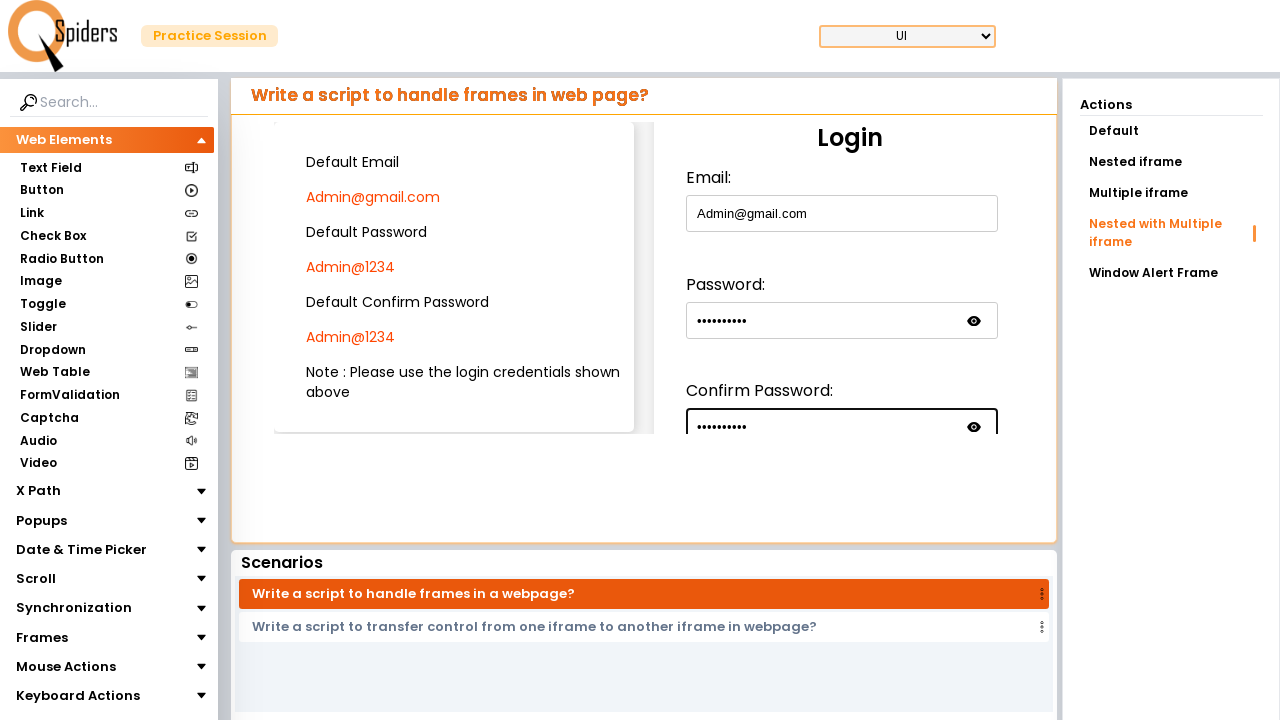

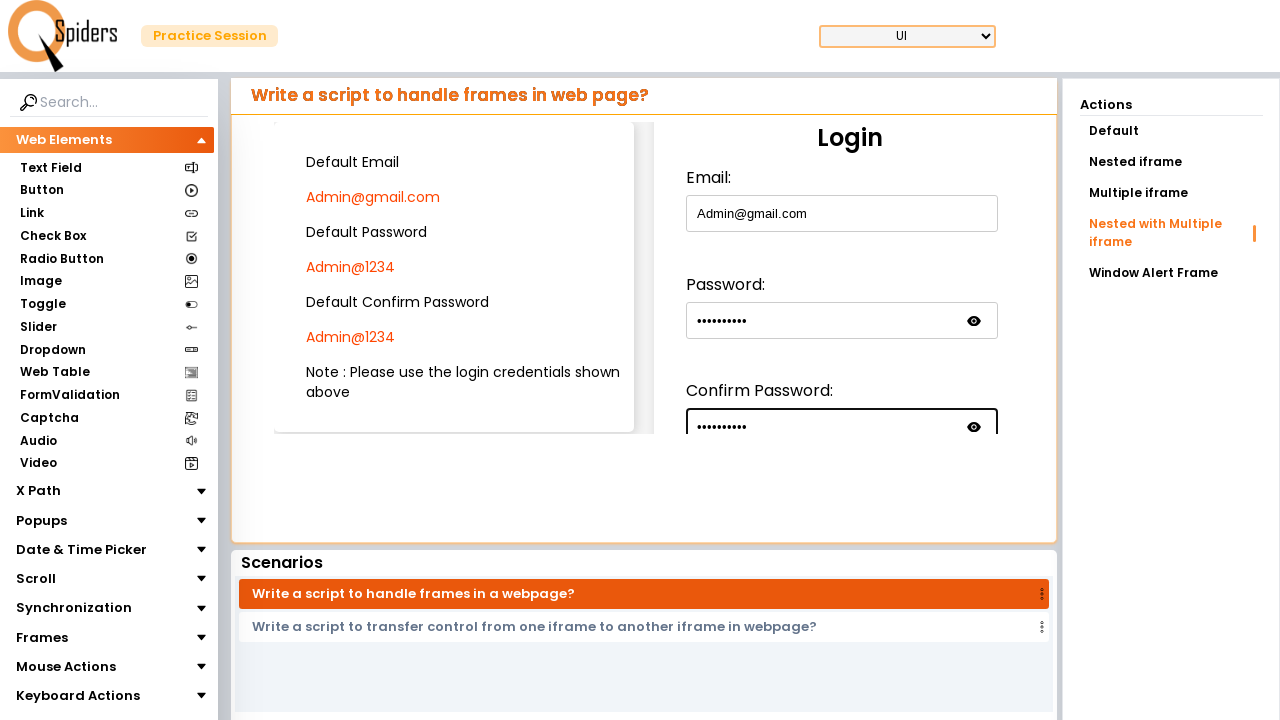